Tests navigation from the elements page to the radio button page

Starting URL: https://demoqa.com/elements

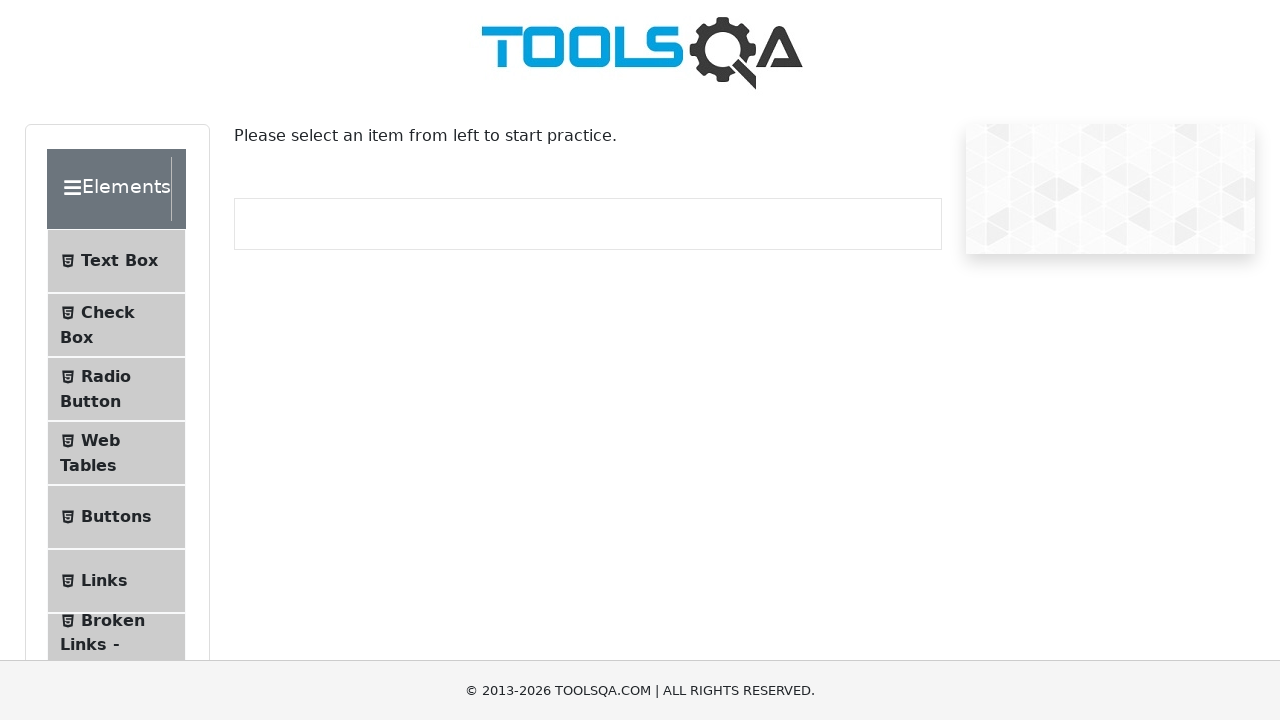

Clicked on Radio Button menu item at (106, 376) on text=Radio Button
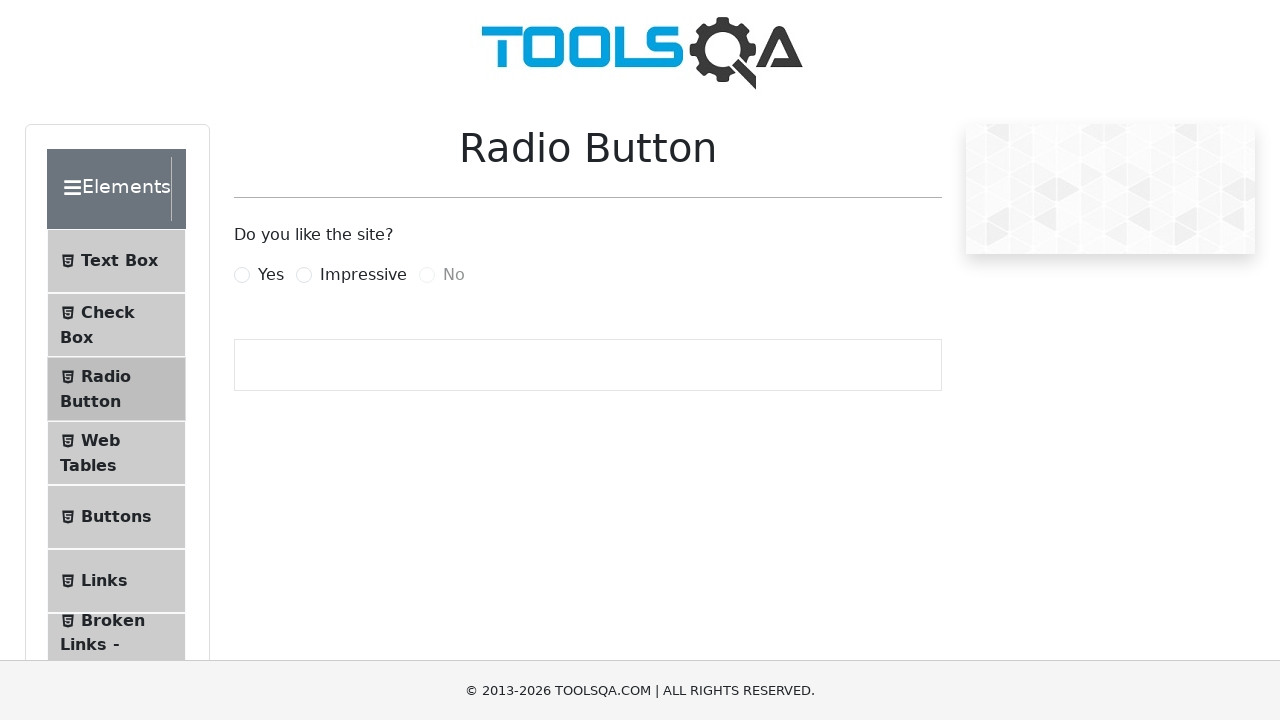

Verified navigation to radio button page at https://demoqa.com/radio-button
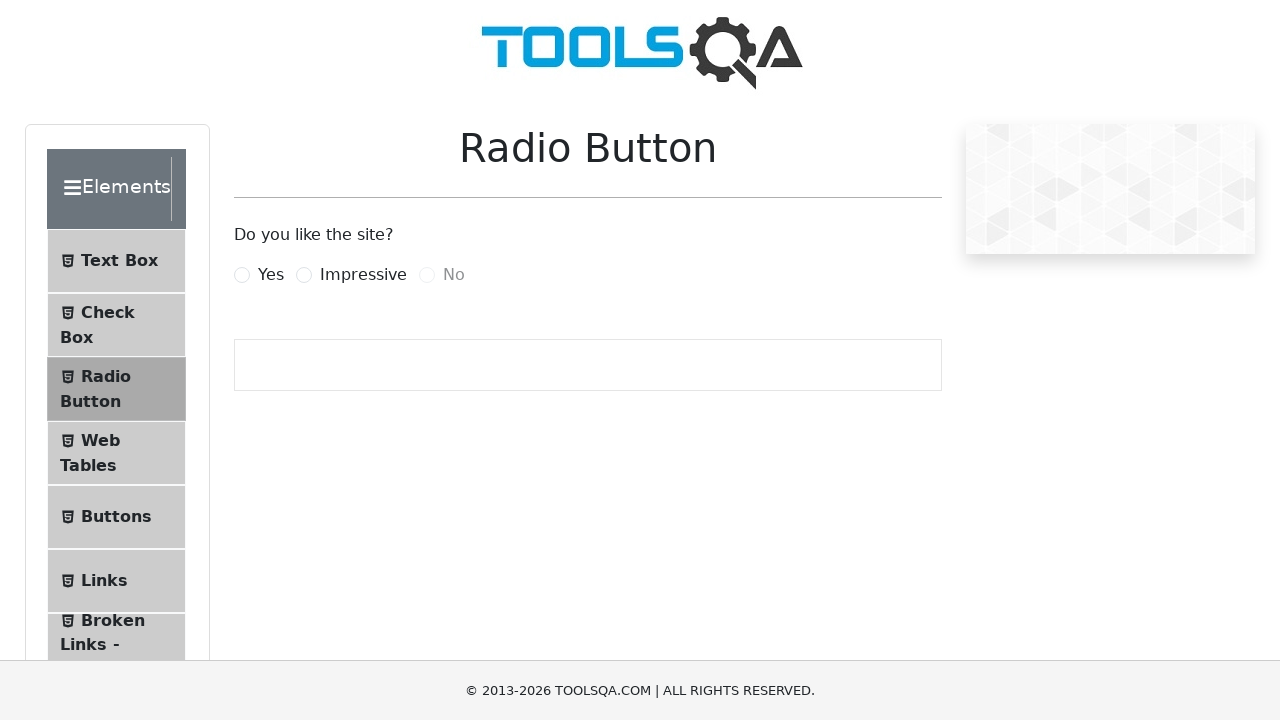

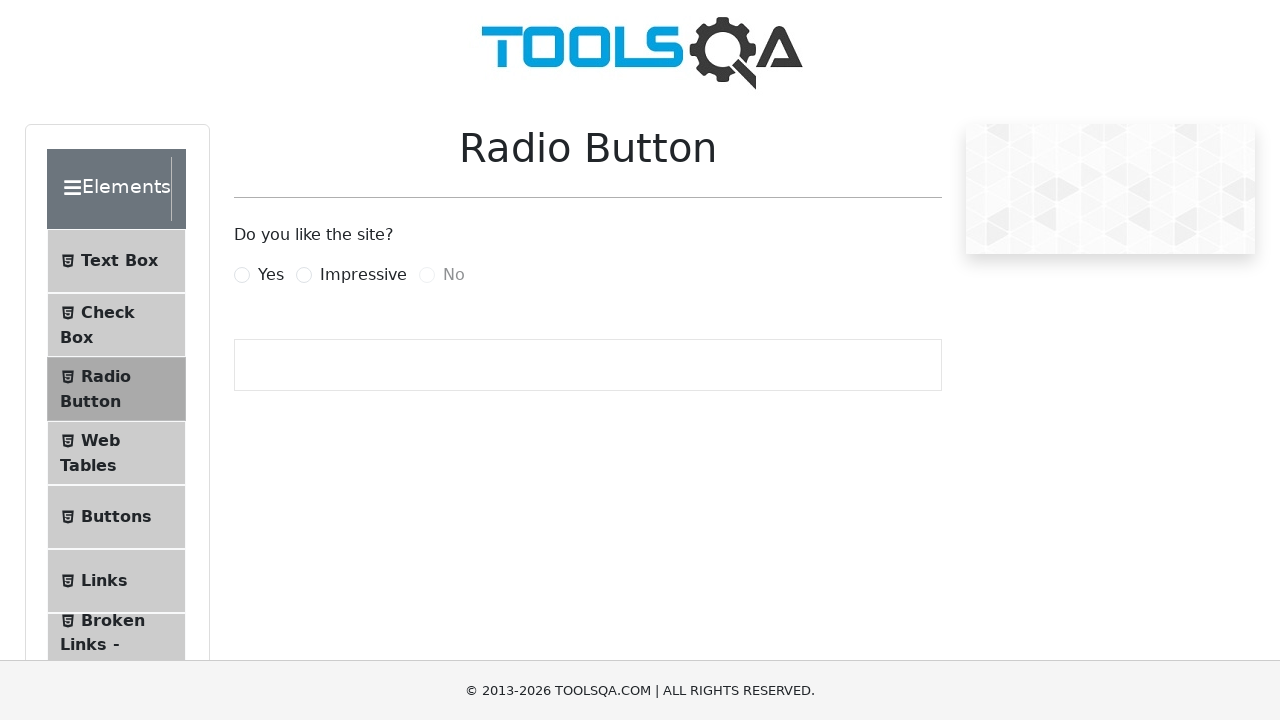